Tests dropdown functionality by navigating to the dropdown page, selecting an option, and verifying the selected value is displayed correctly

Starting URL: http://the-internet.herokuapp.com

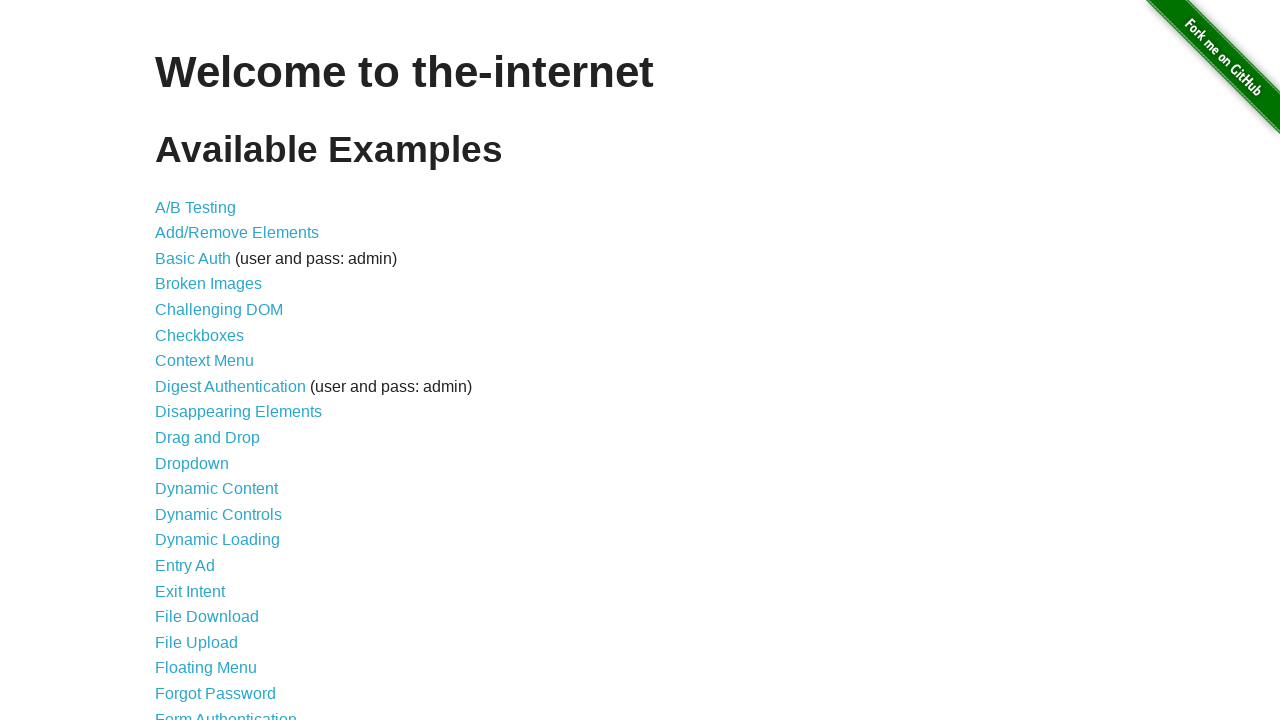

Navigated to the-internet.herokuapp.com homepage
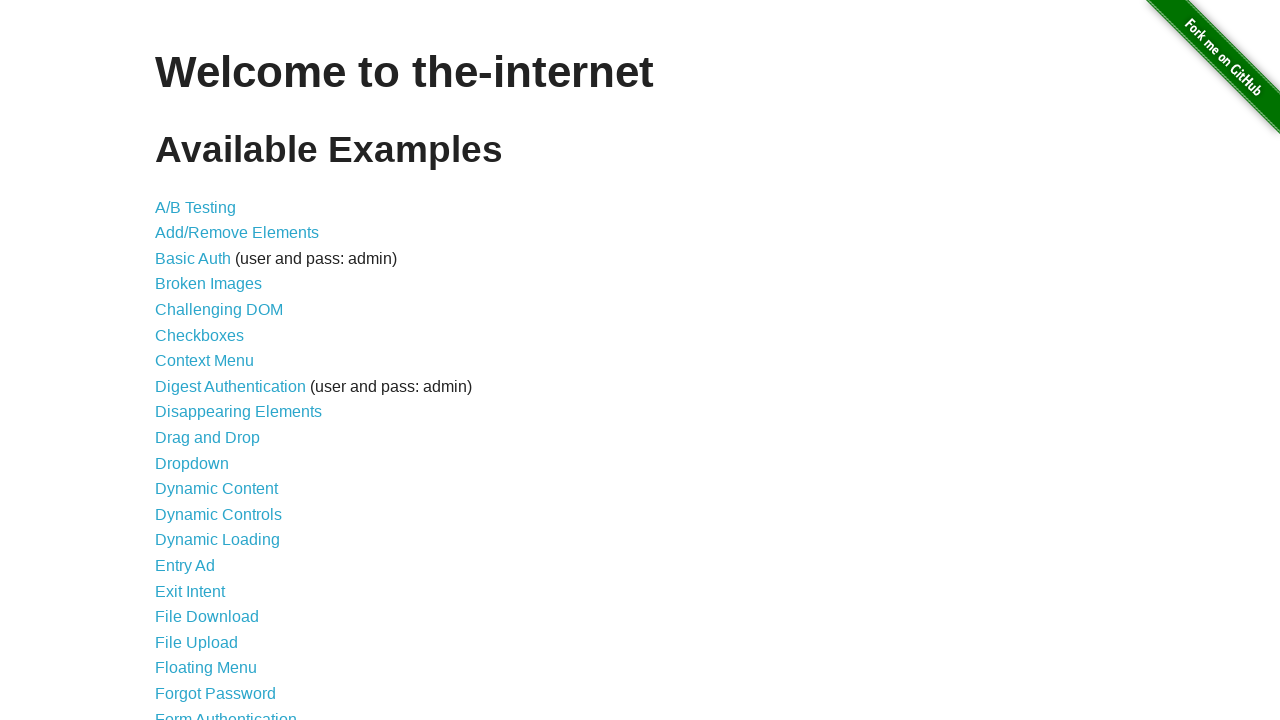

Clicked on Dropdown link from homepage at (192, 463) on text=Dropdown
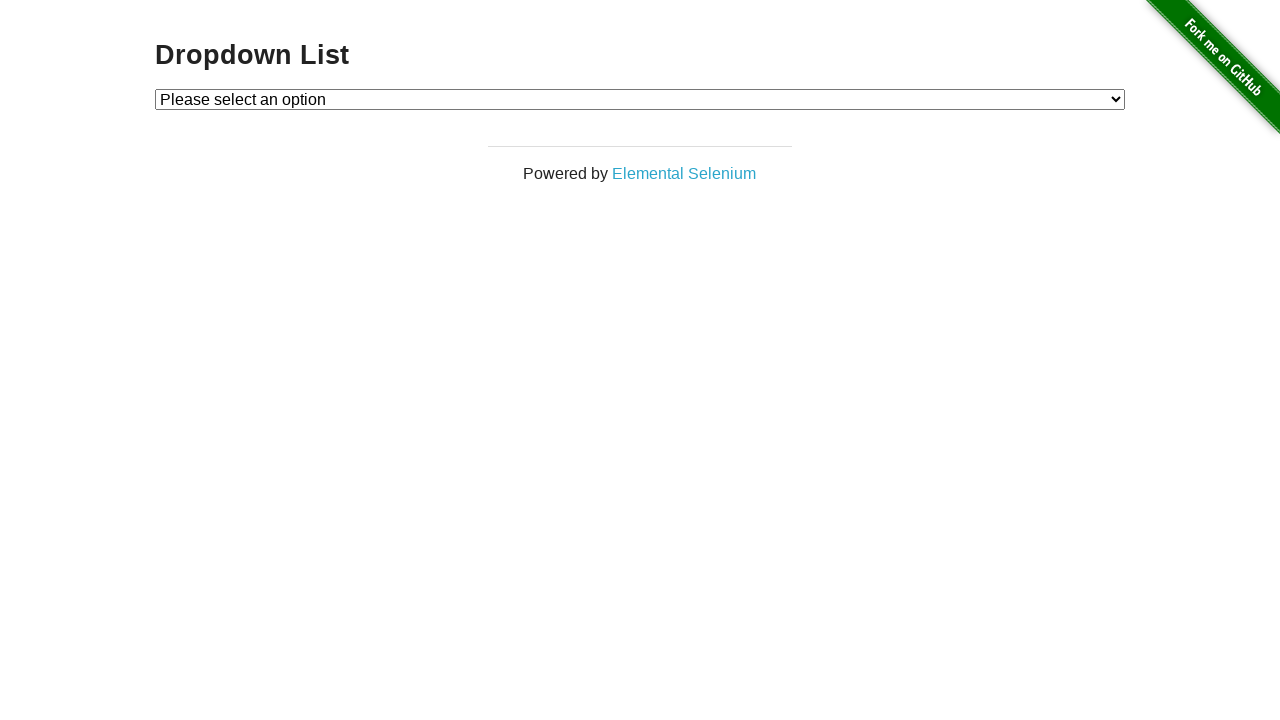

Selected 'Option 2' from the dropdown menu on #dropdown
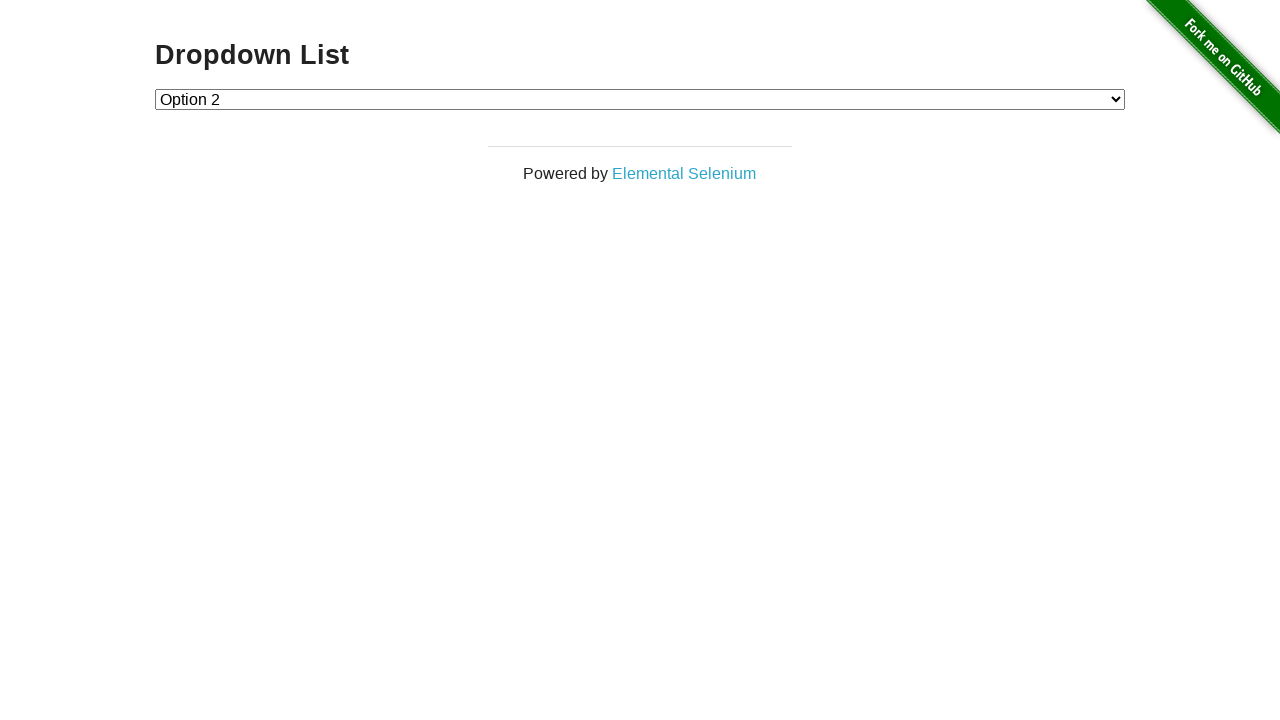

Verified dropdown element is present and ready
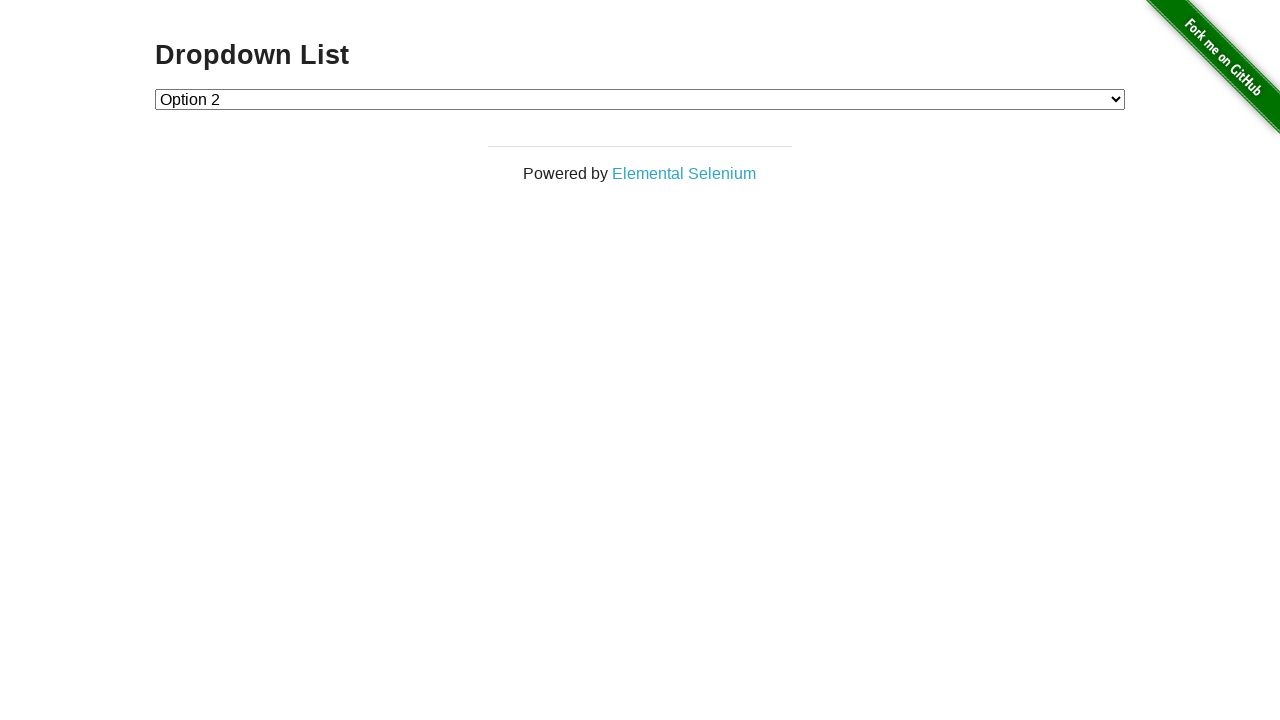

Retrieved selected dropdown value: 2
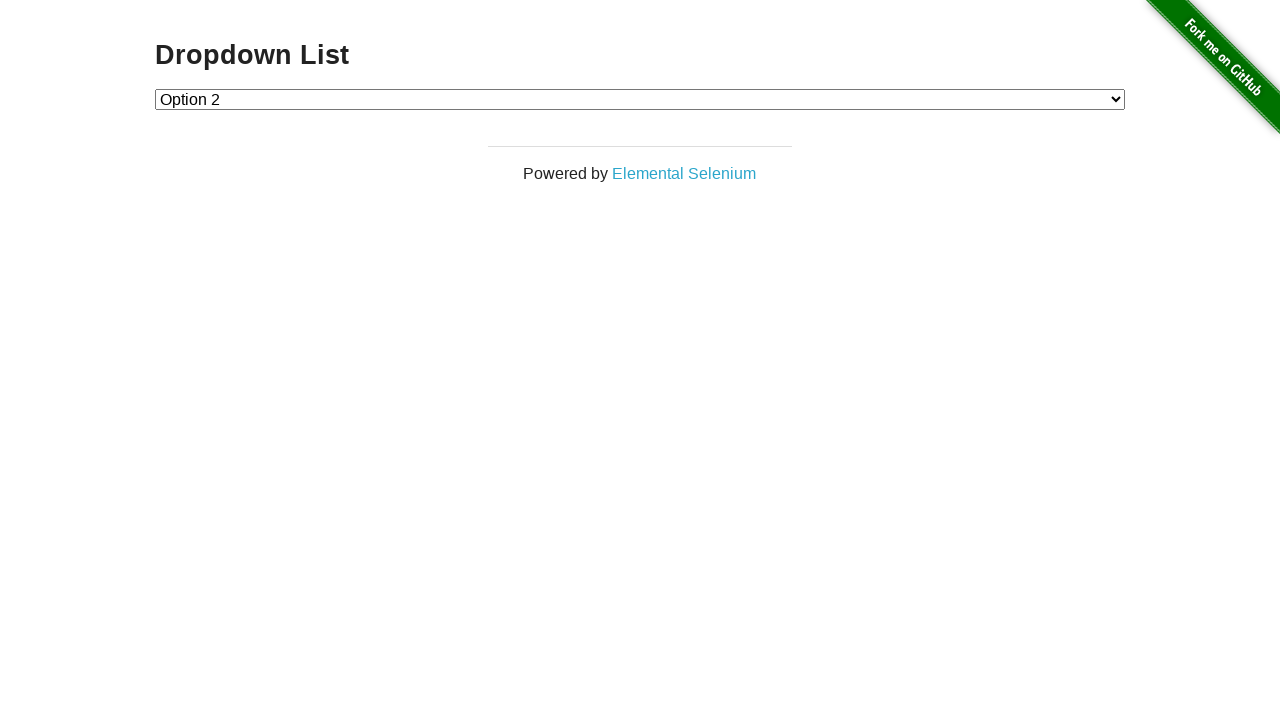

Assertion passed: correct value 'Option 2' is selected in dropdown
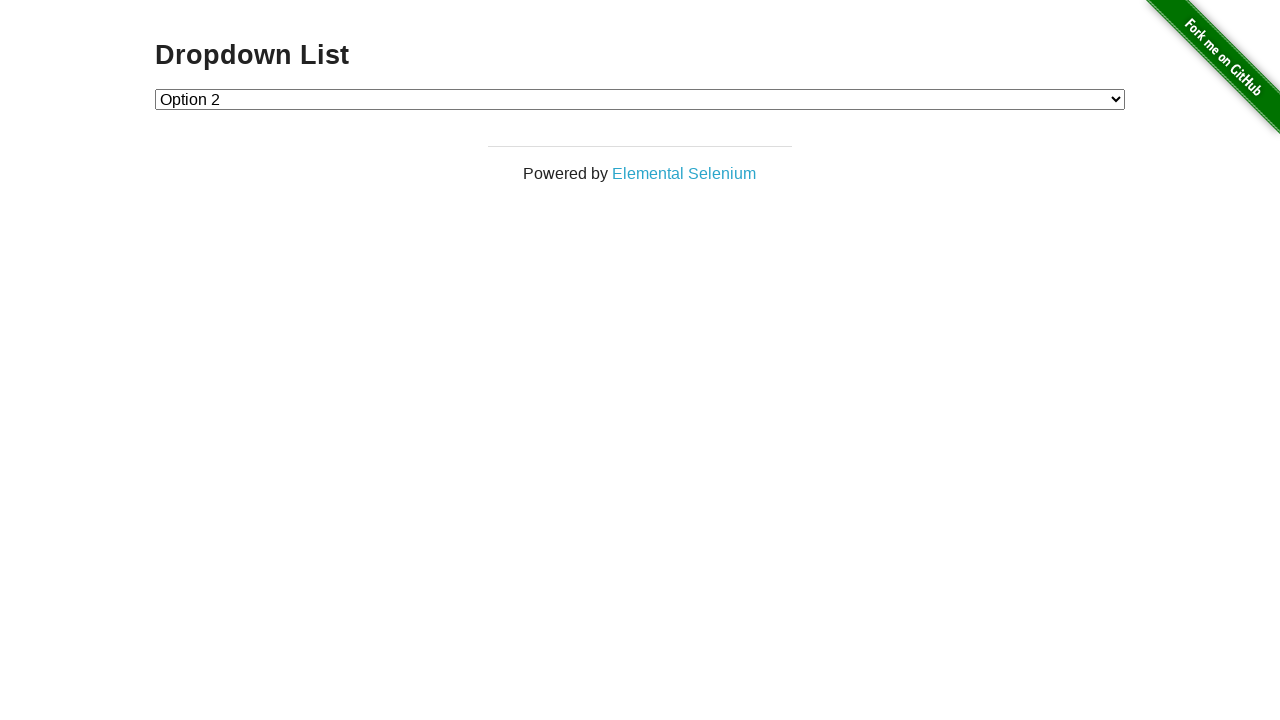

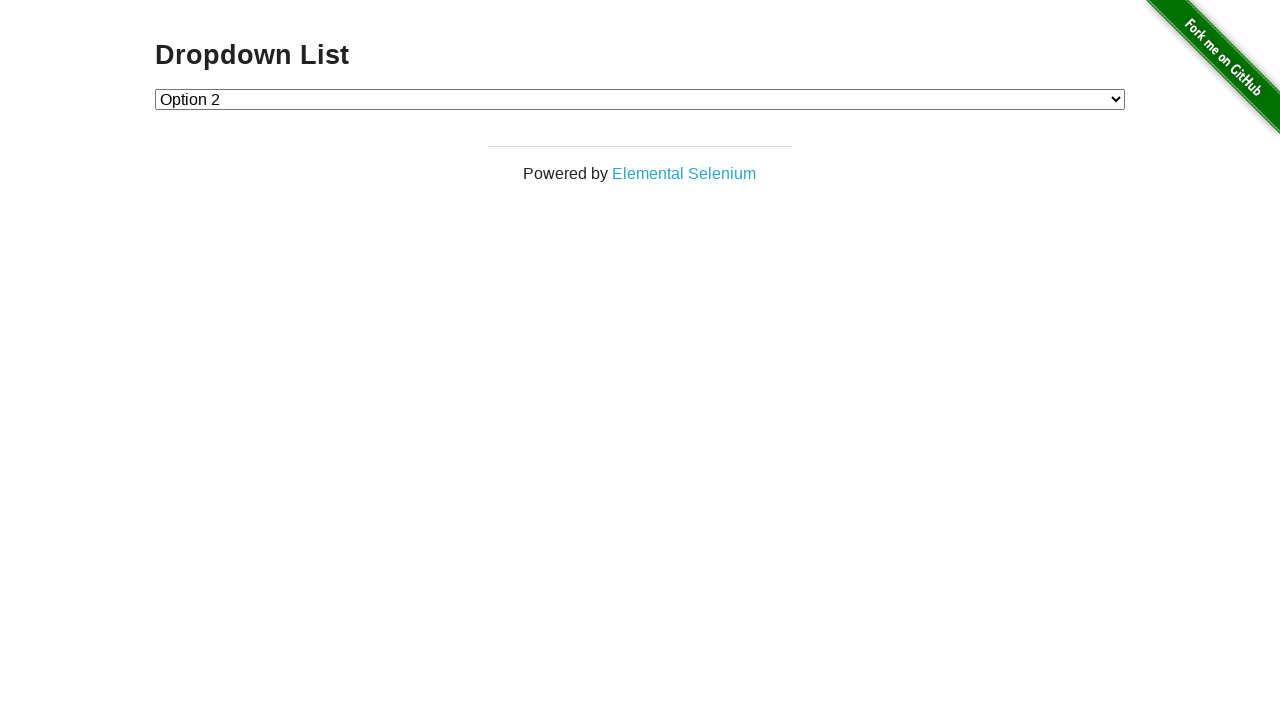